Navigates to the undraw.co illustrations page, waits for illustrations to load, verifies illustration items are displayed, and clicks the Next pagination link to load more illustrations.

Starting URL: https://undraw.co/illustrations

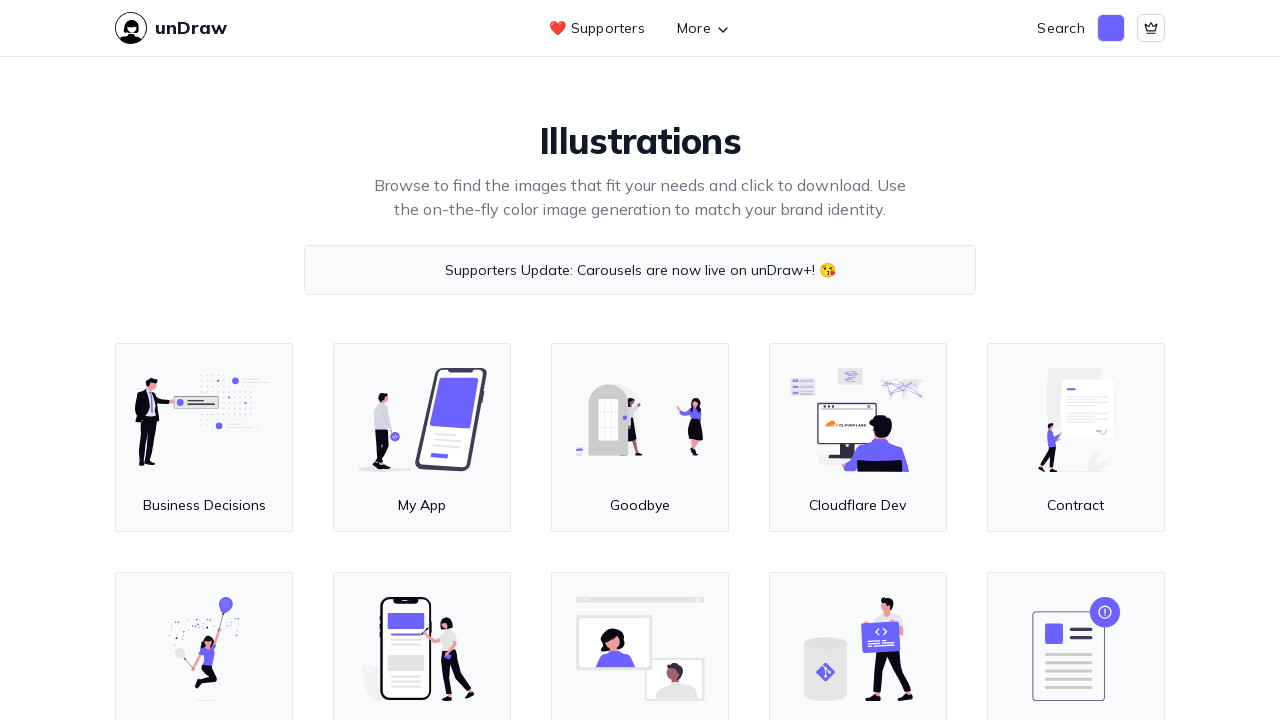

Waited for illustration container to load
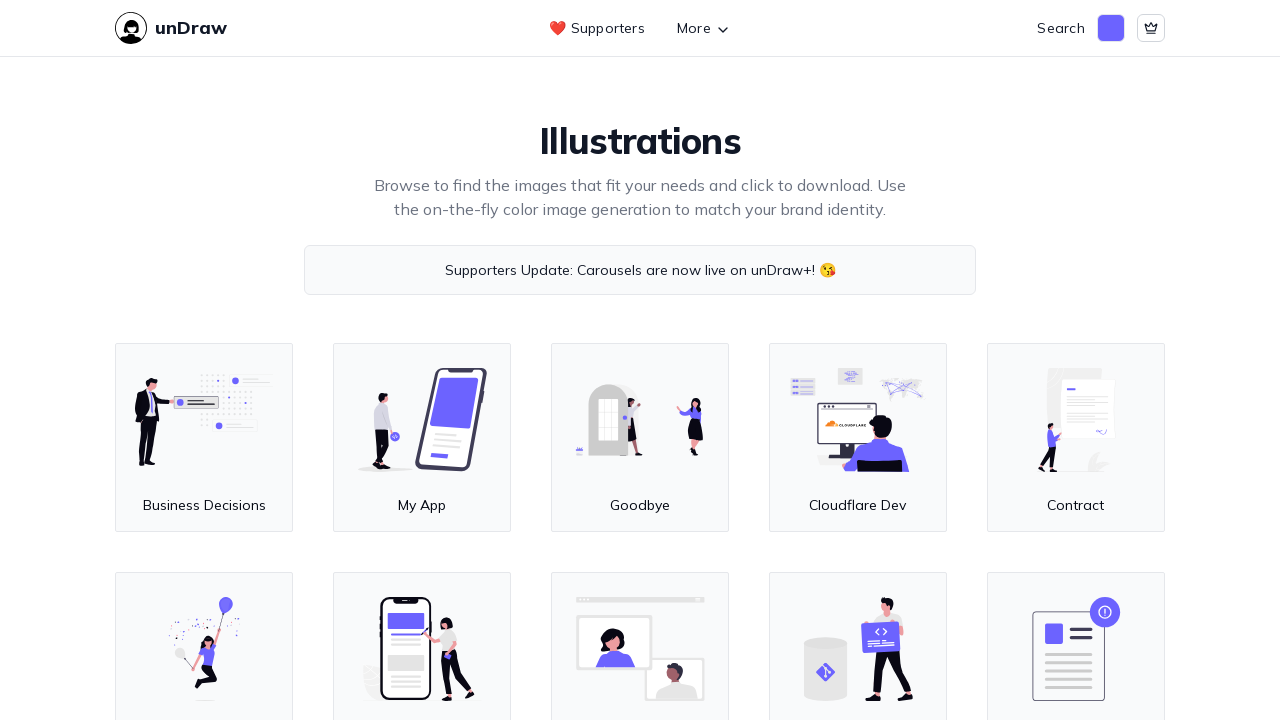

Located all illustration items in the container
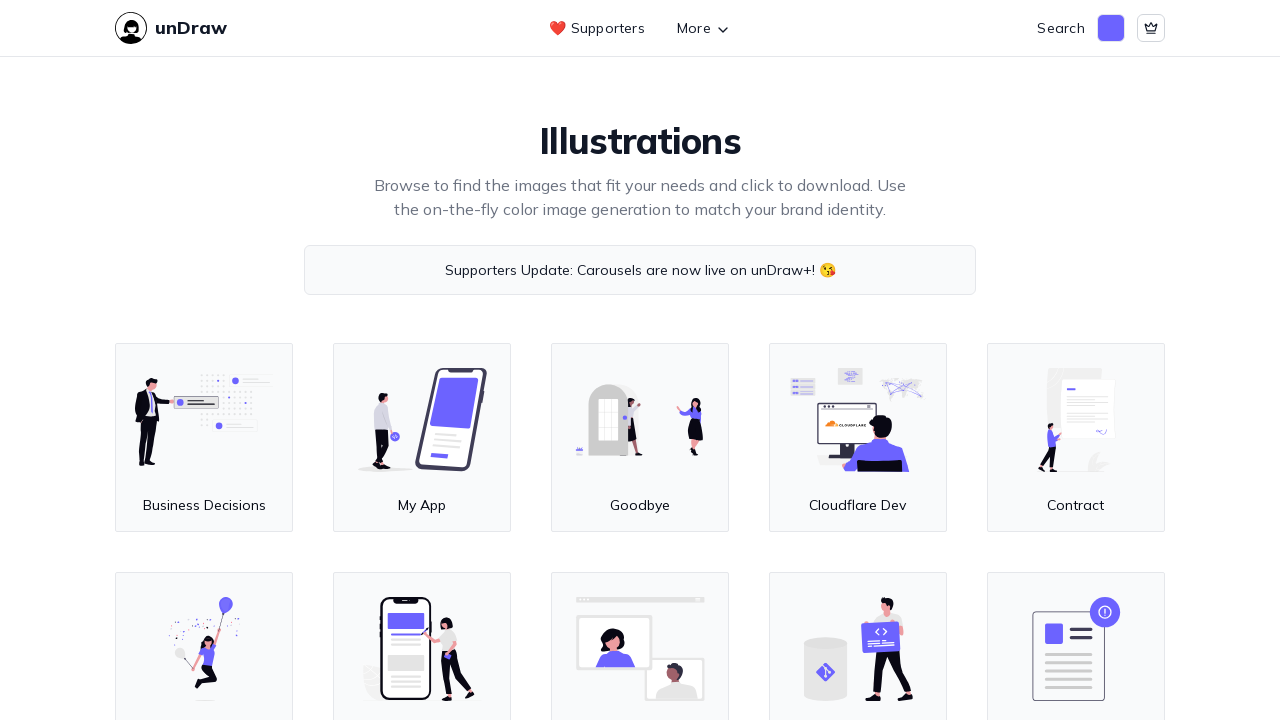

Verified 40 illustration items are present
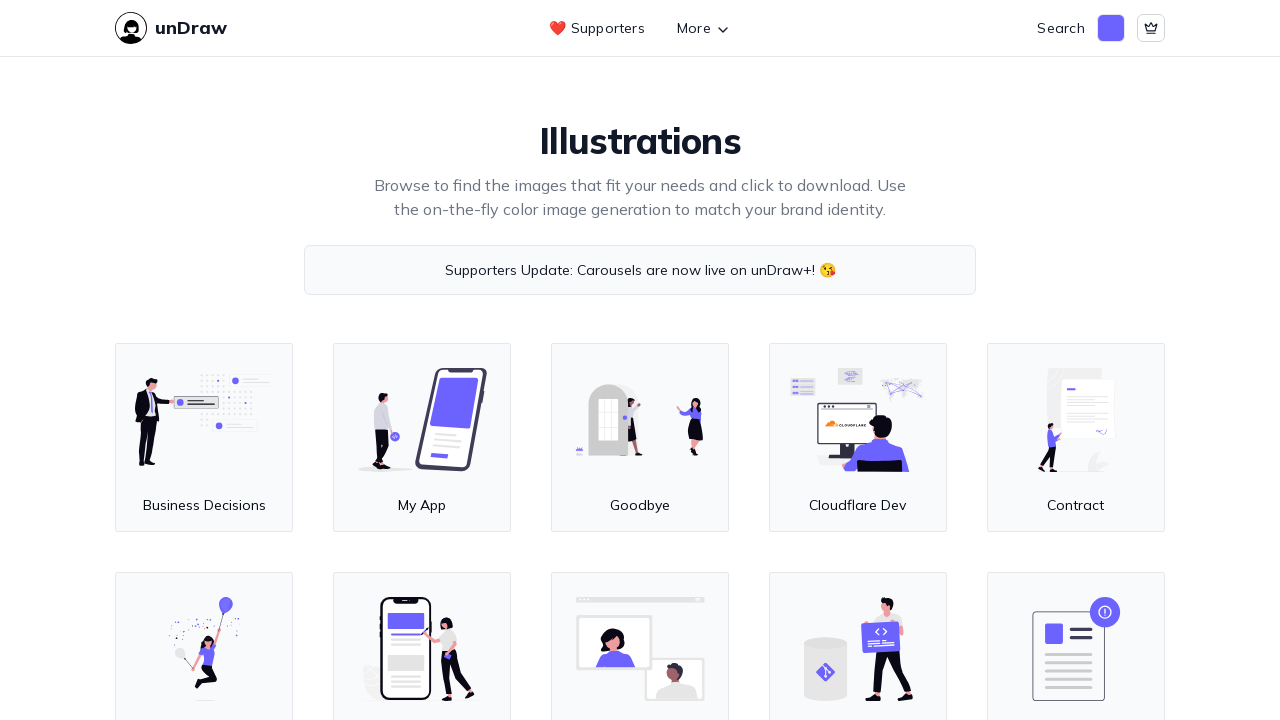

Retrieved first illustration's text content
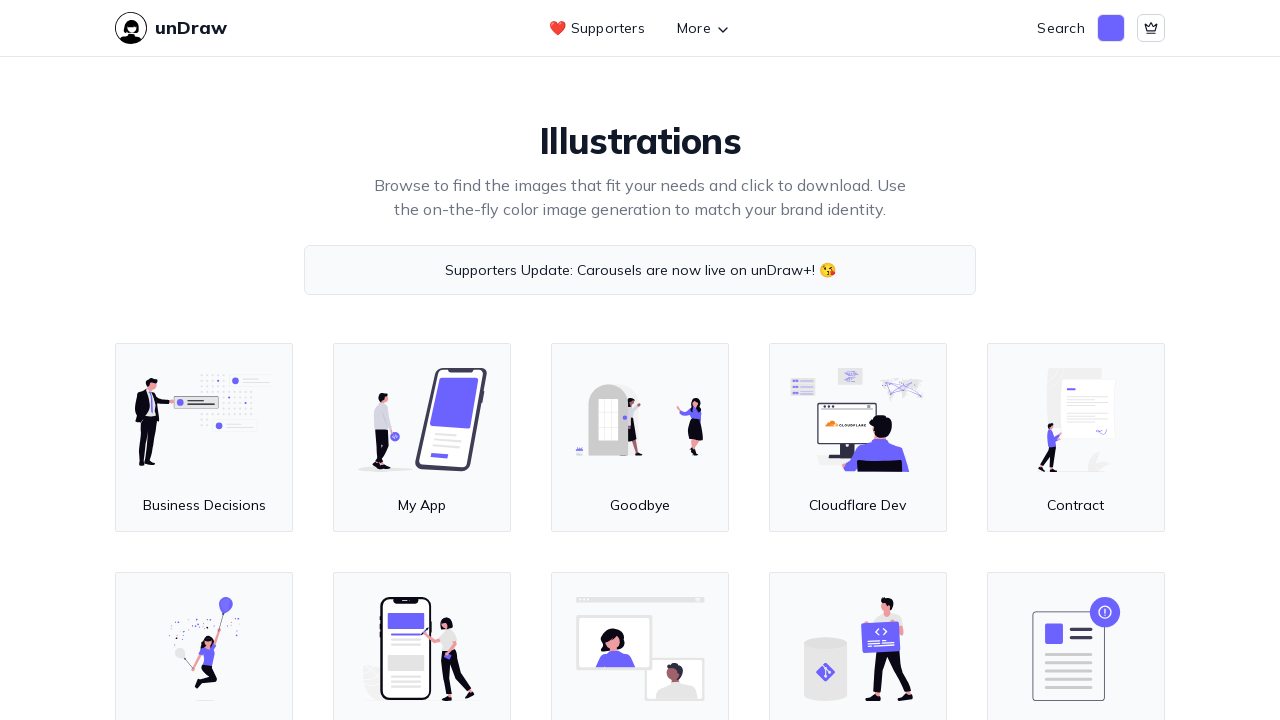

Waited 1 second before pagination
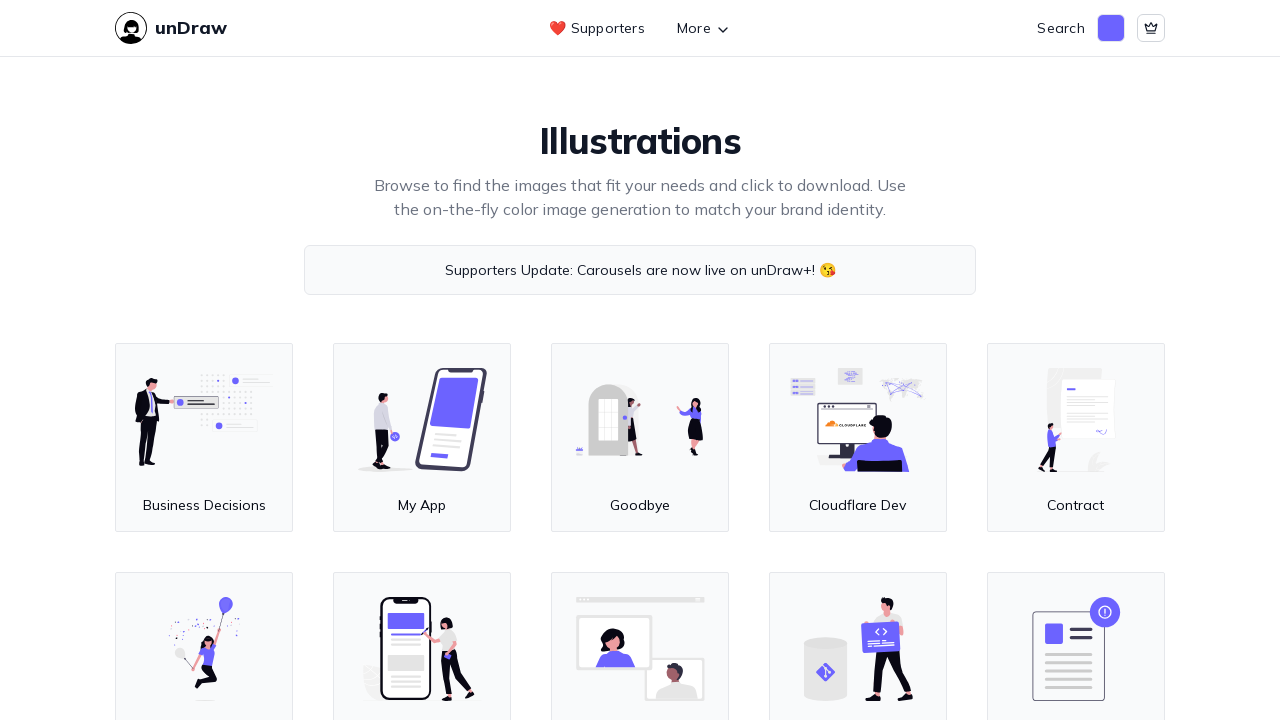

Clicked the Next pagination link at (772, 528) on internal:role=link[name="Next"i]
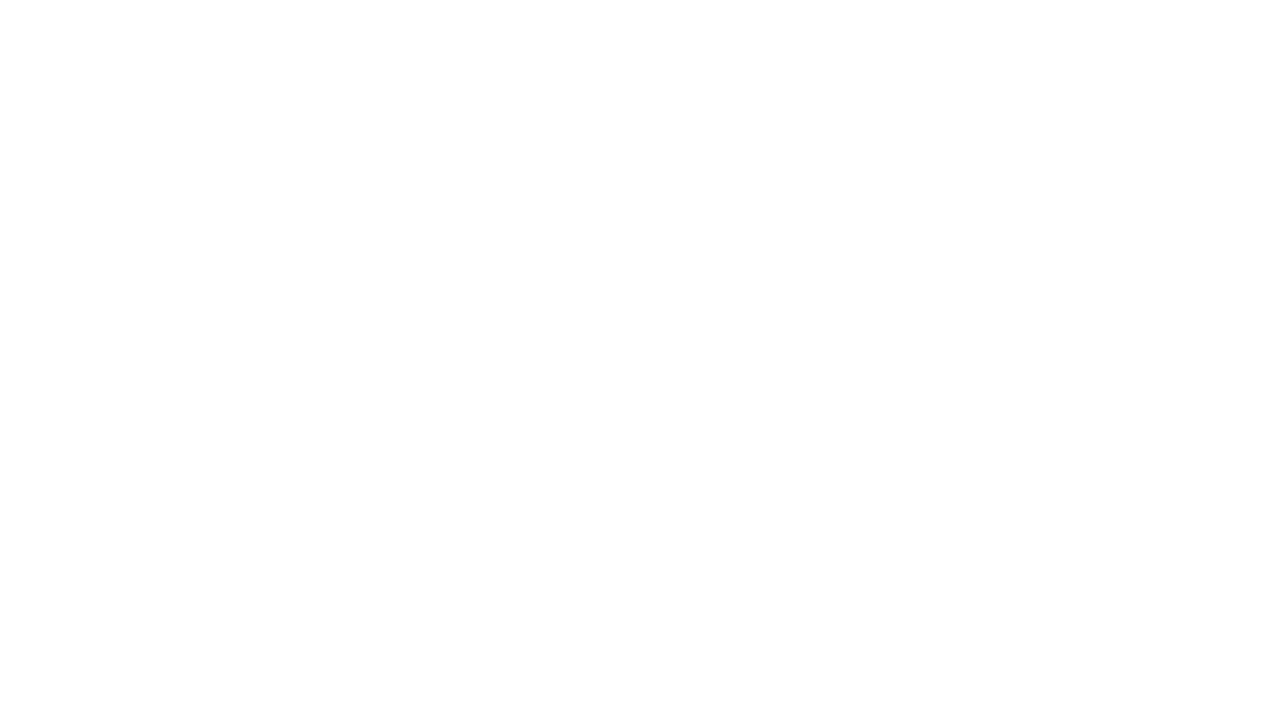

Waited for next page of illustrations to load
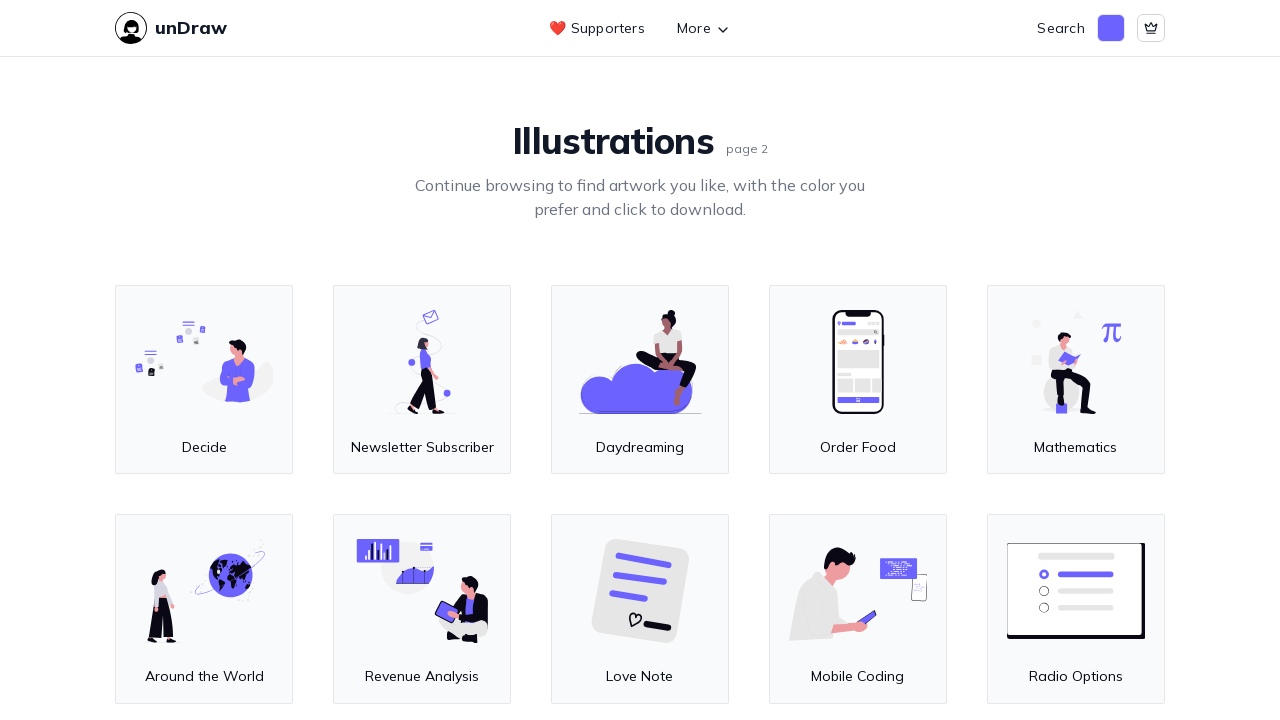

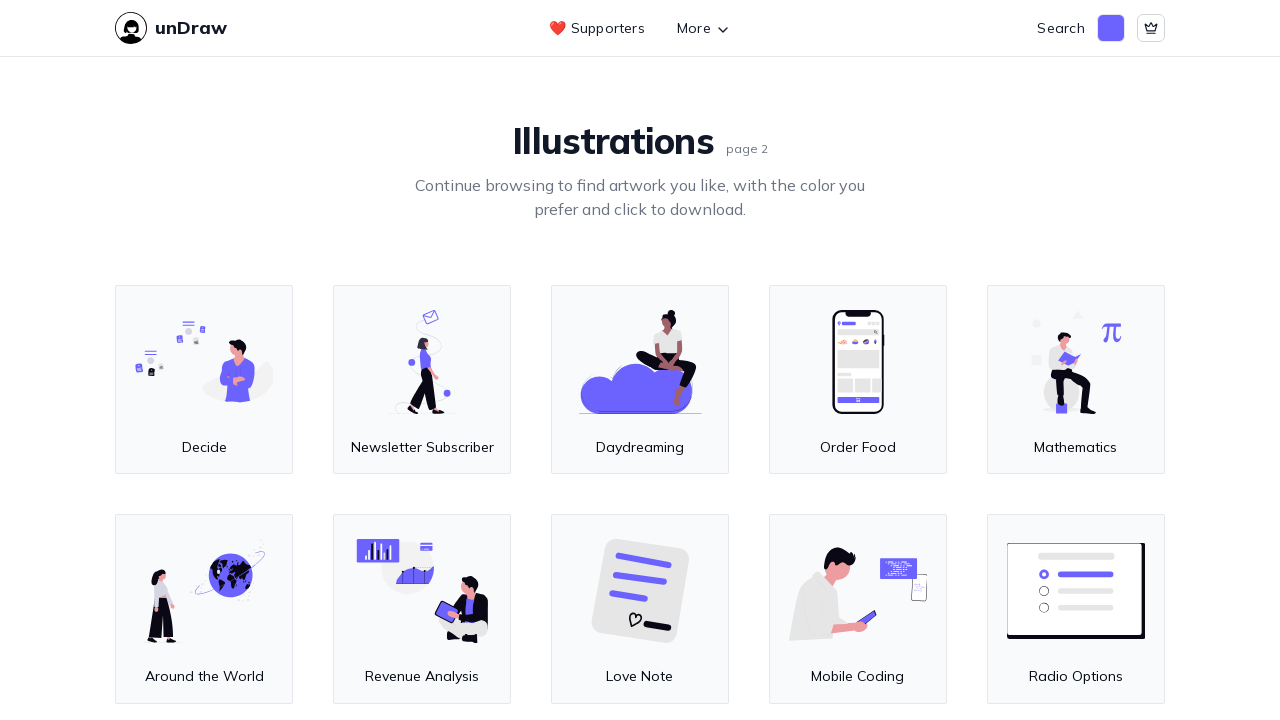